Navigates to the Link Page and verifies it loaded correctly by checking for the Lorem ipsum header

Starting URL: https://kristinek.github.io/site/examples/po

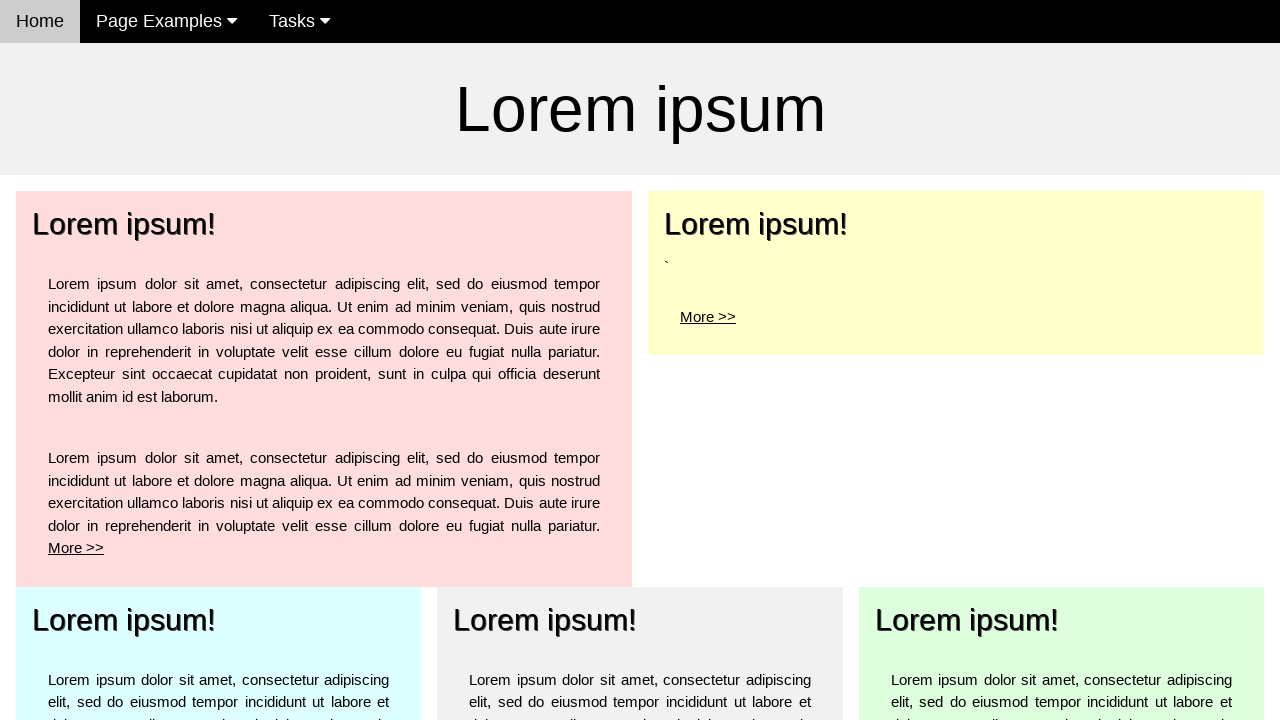

Navigated to Link Page at https://kristinek.github.io/site/examples/po
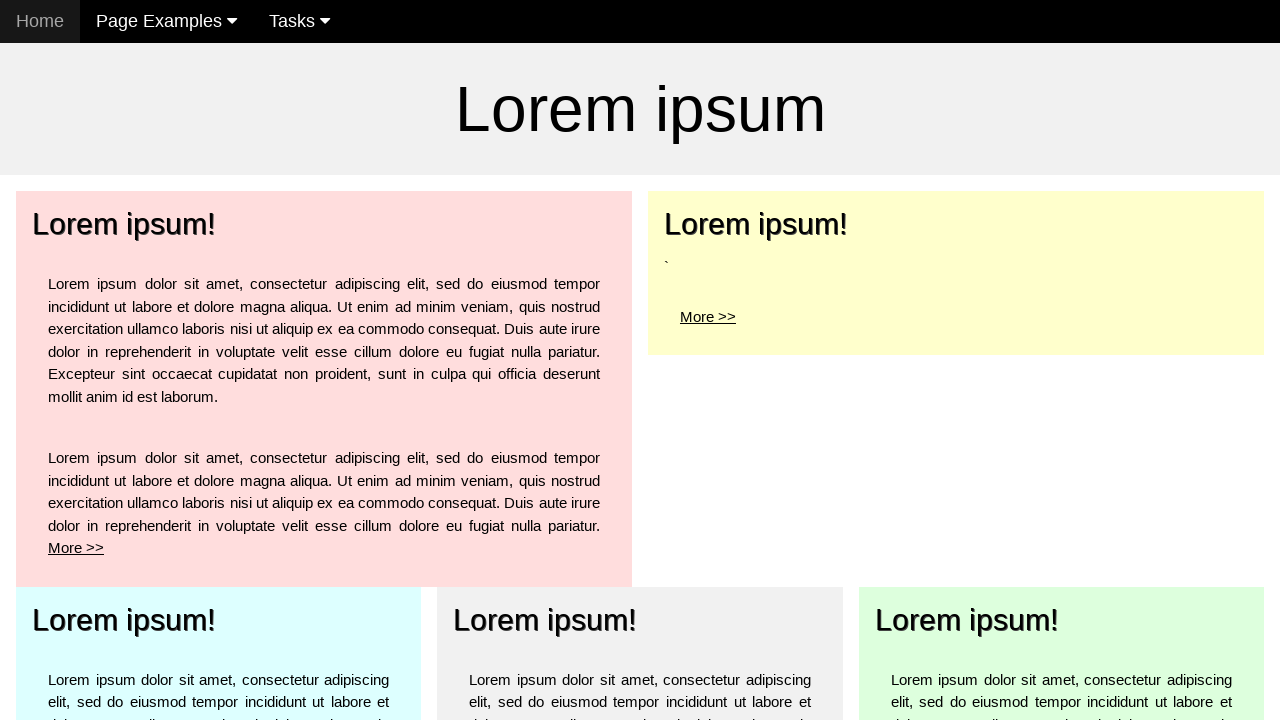

Located Lorem ipsum header element
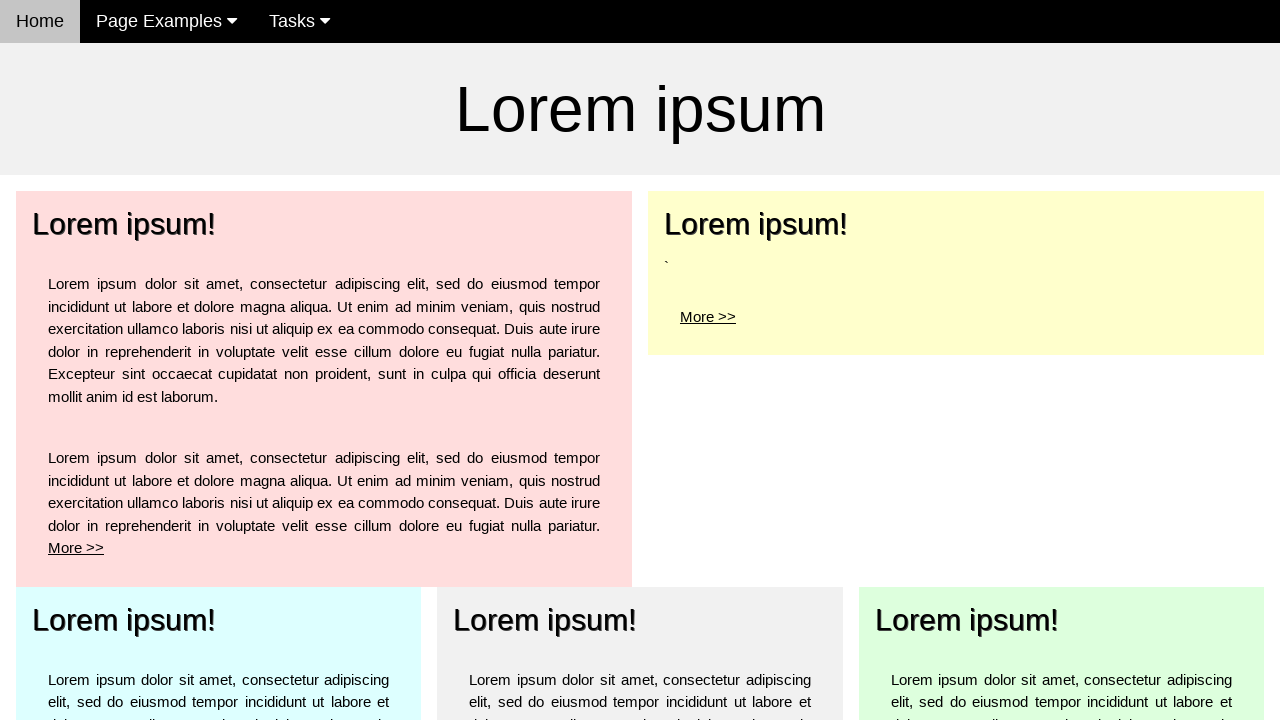

Verified Lorem ipsum header text content matches expected value
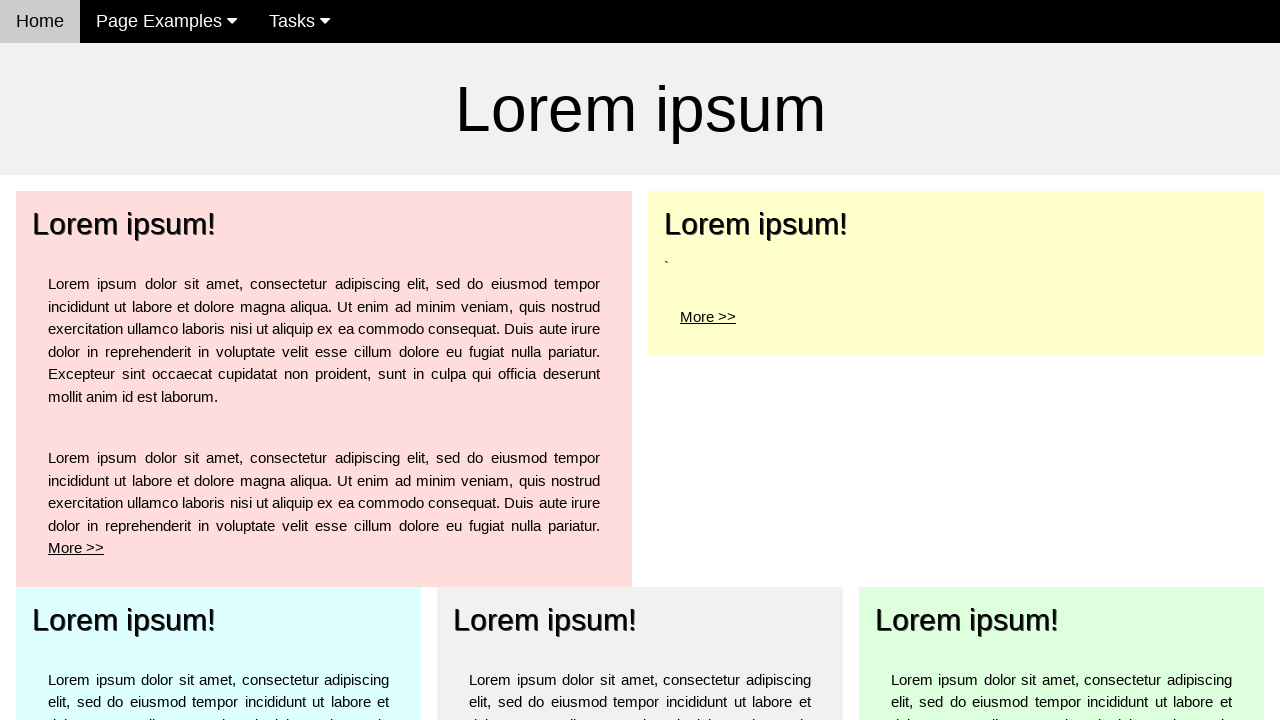

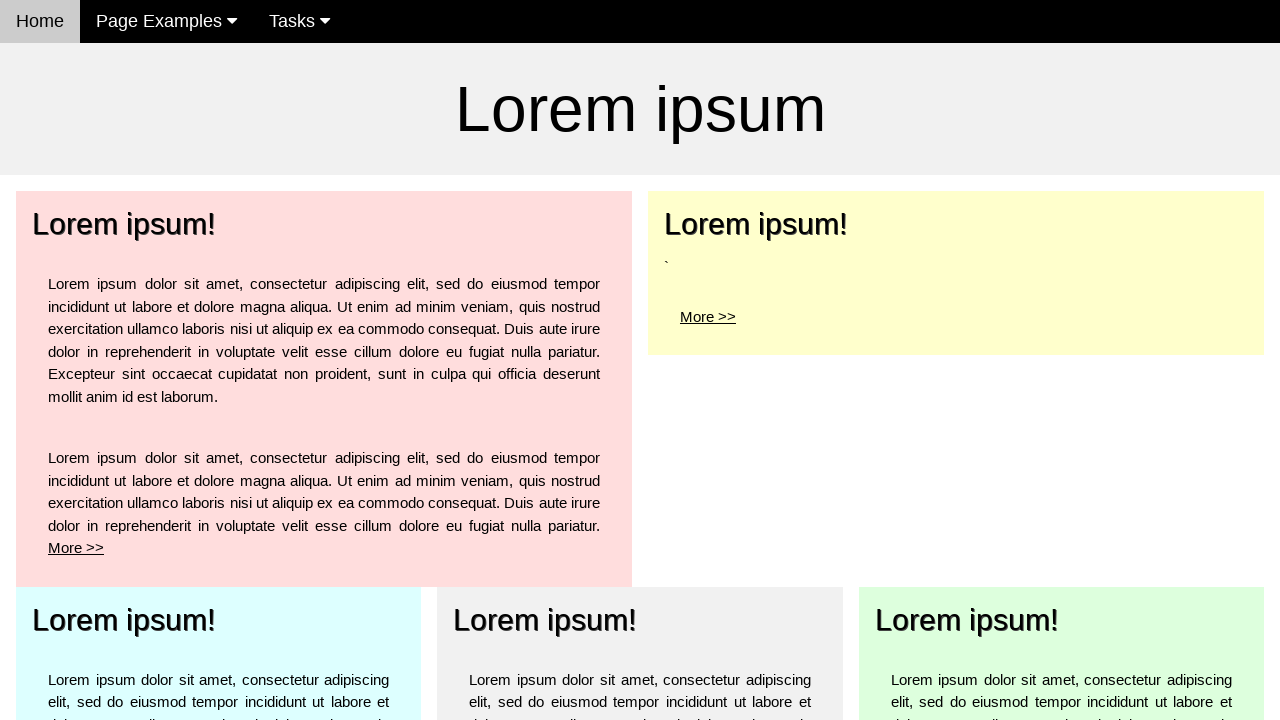